Fills out a practice registration form with personal details including name, email, gender, phone number, date of birth, and subjects

Starting URL: https://demoqa.com/automation-practice-form

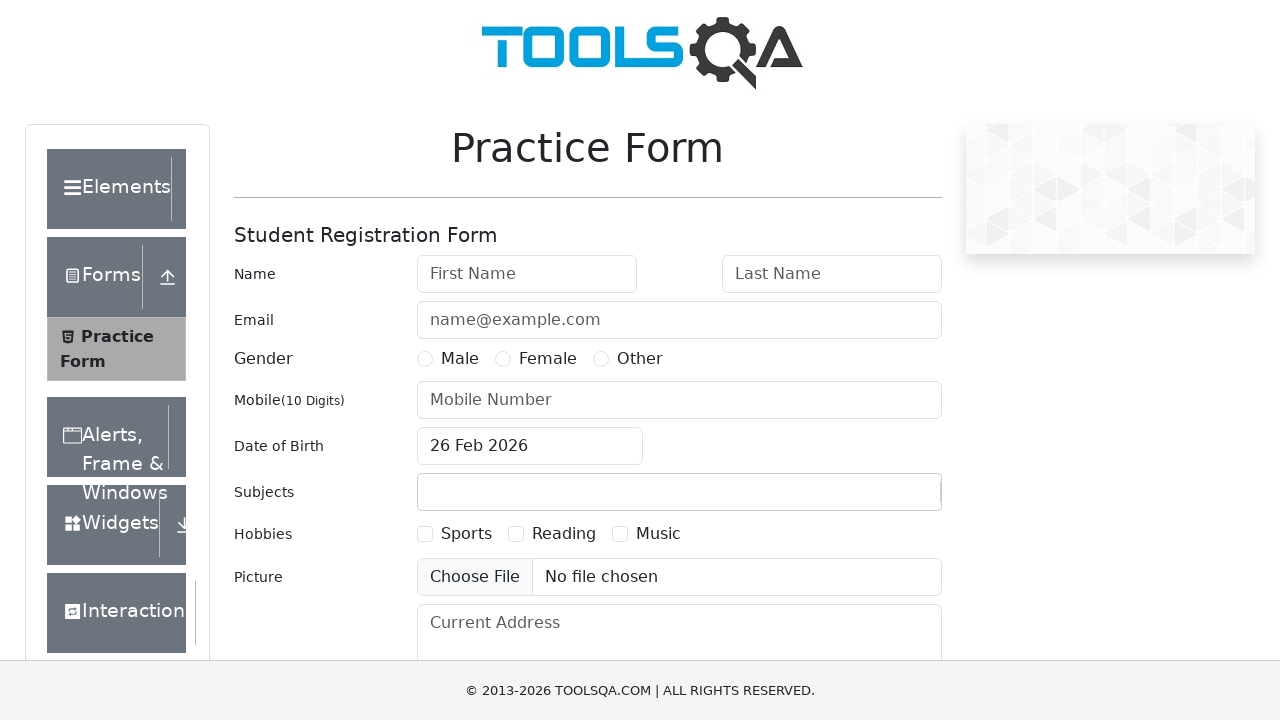

Filled first name field with 'Pushpa' on #firstName
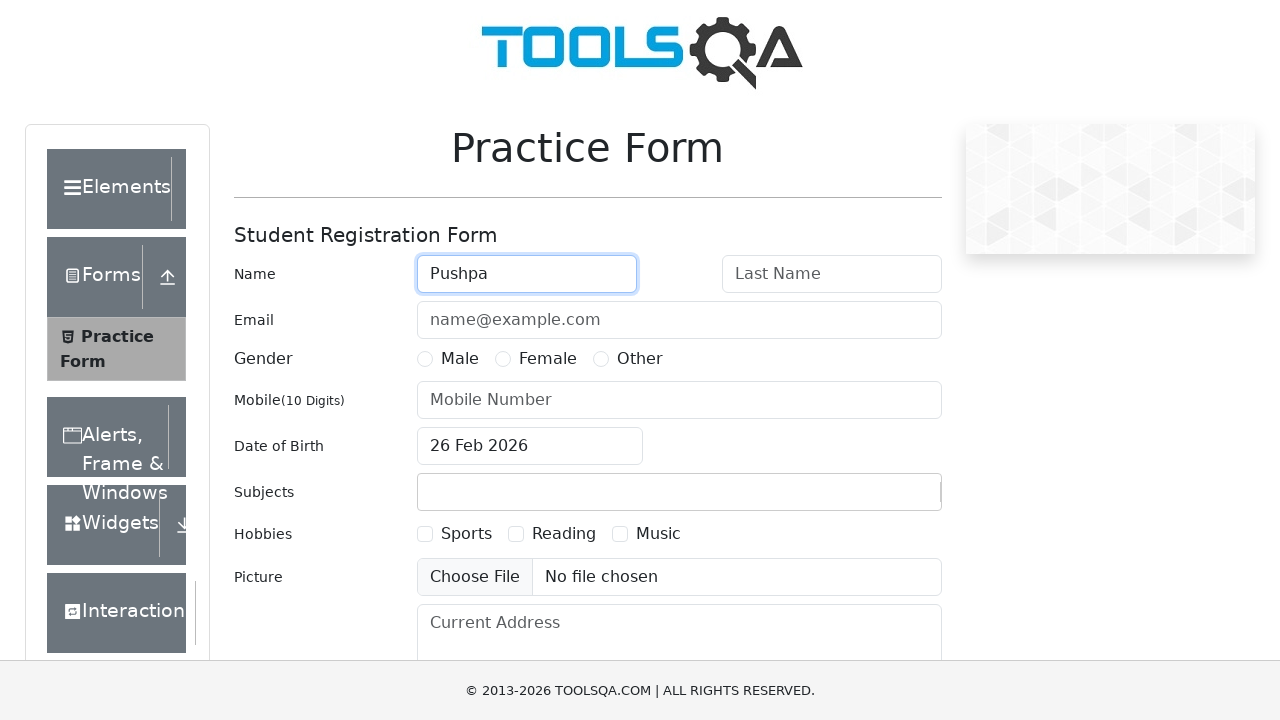

Filled last name field with 'Pushparaj' on #lastName
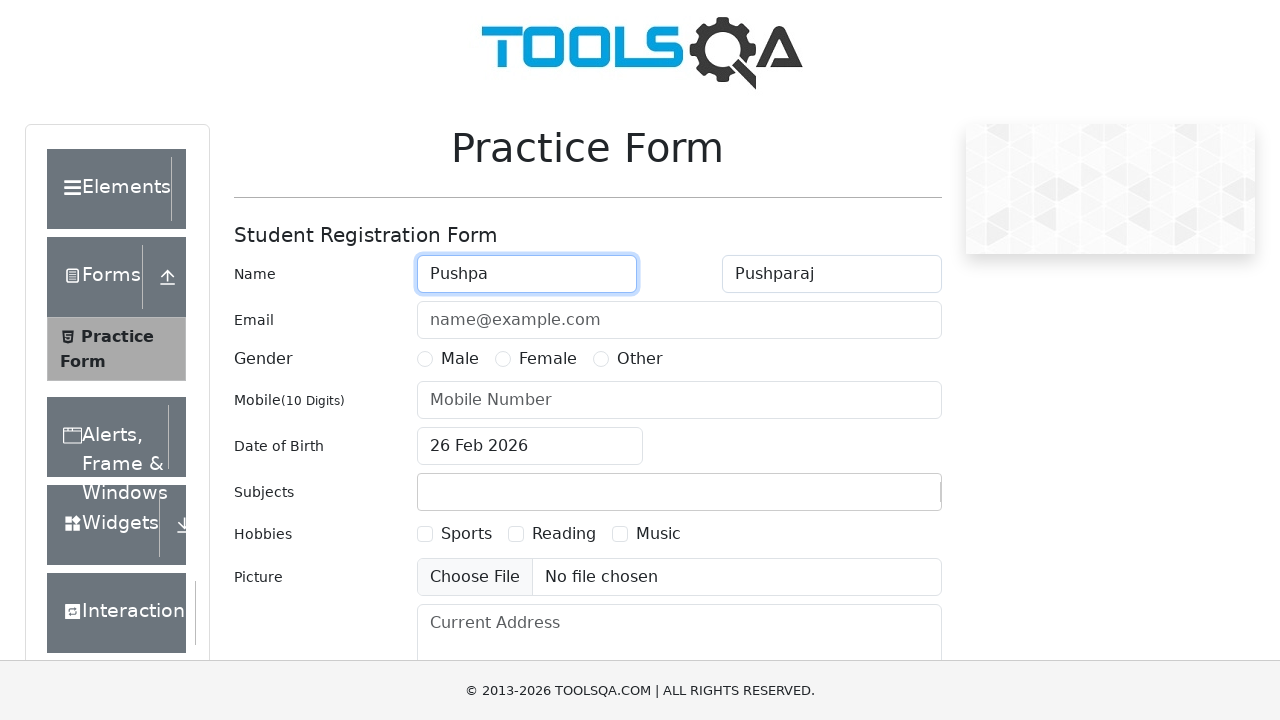

Filled email field with 'pushparaj@gmail.com' on #userEmail
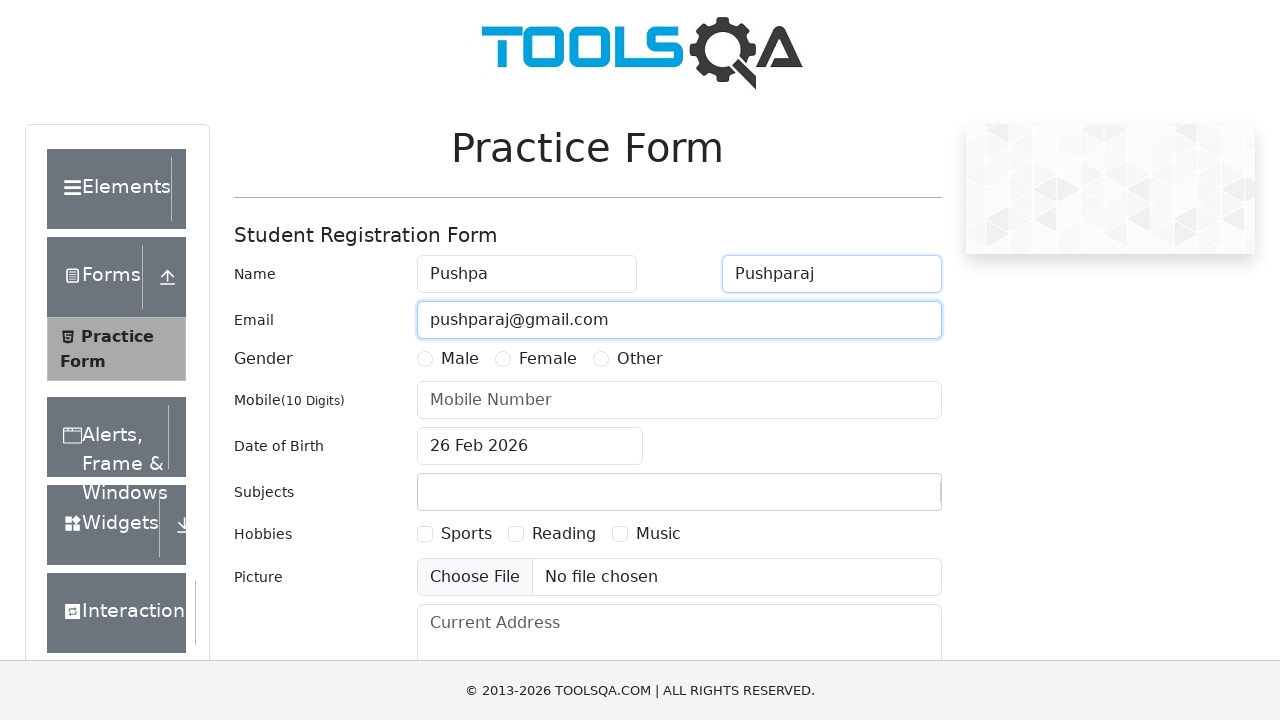

Selected Male gender option at (460, 359) on label[for='gender-radio-1']
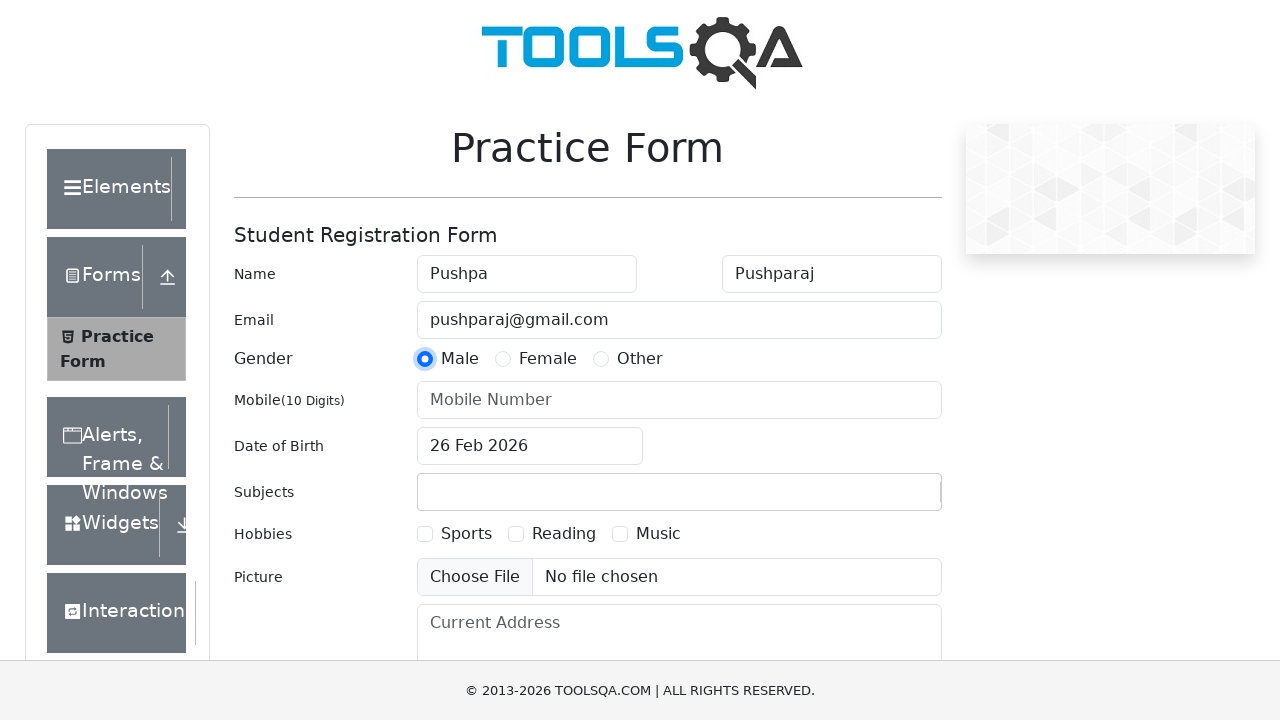

Filled phone number field with '1234567890' on #userNumber
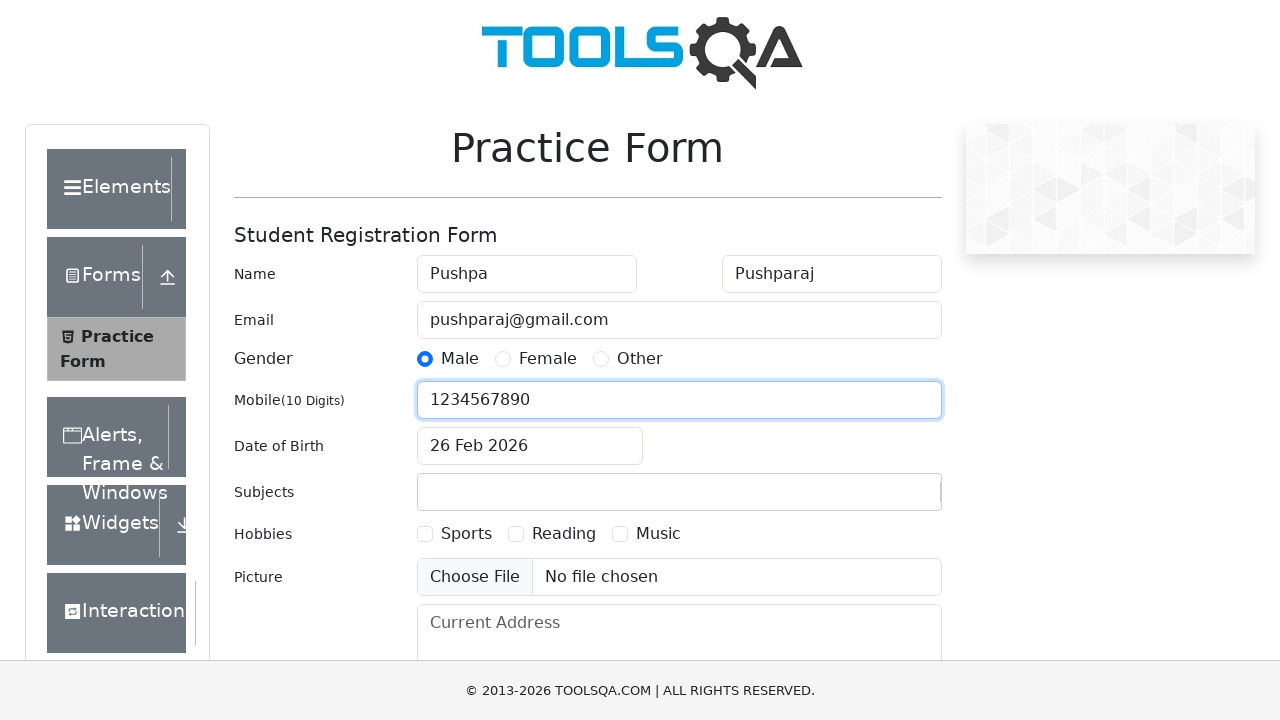

Opened date picker for date of birth at (530, 446) on #dateOfBirthInput
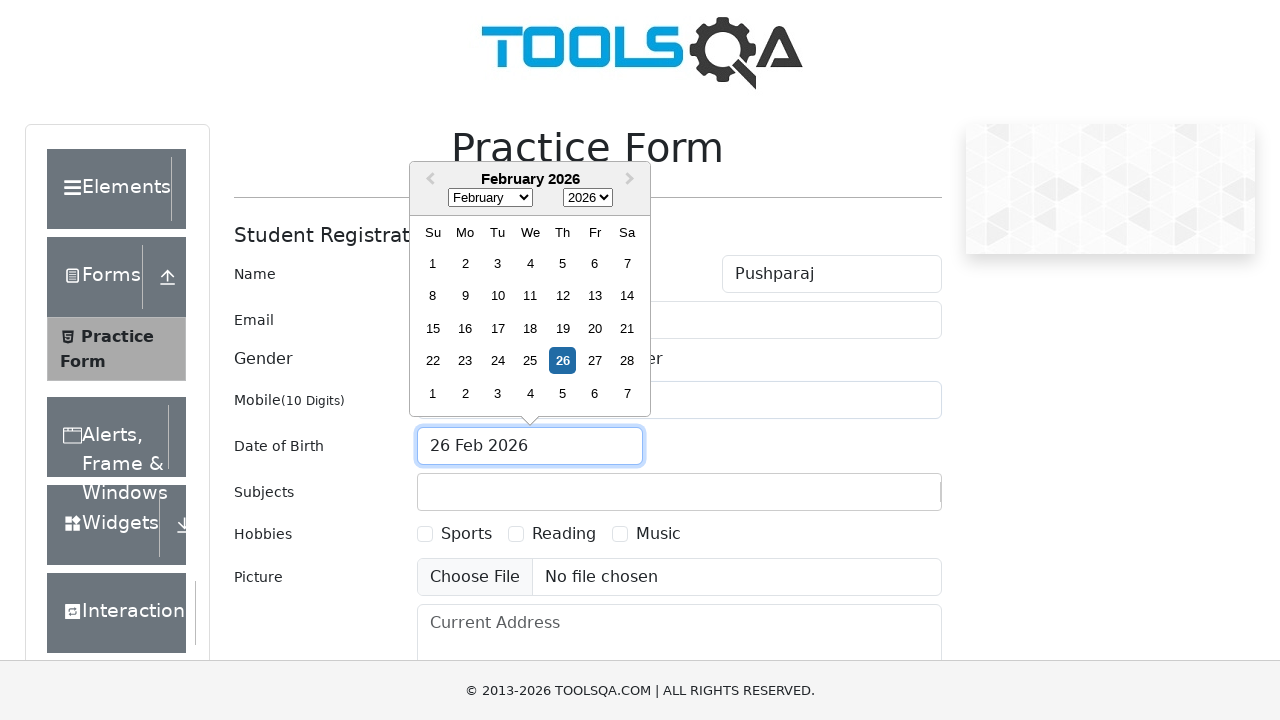

Selected February from month dropdown on .react-datepicker__month-select
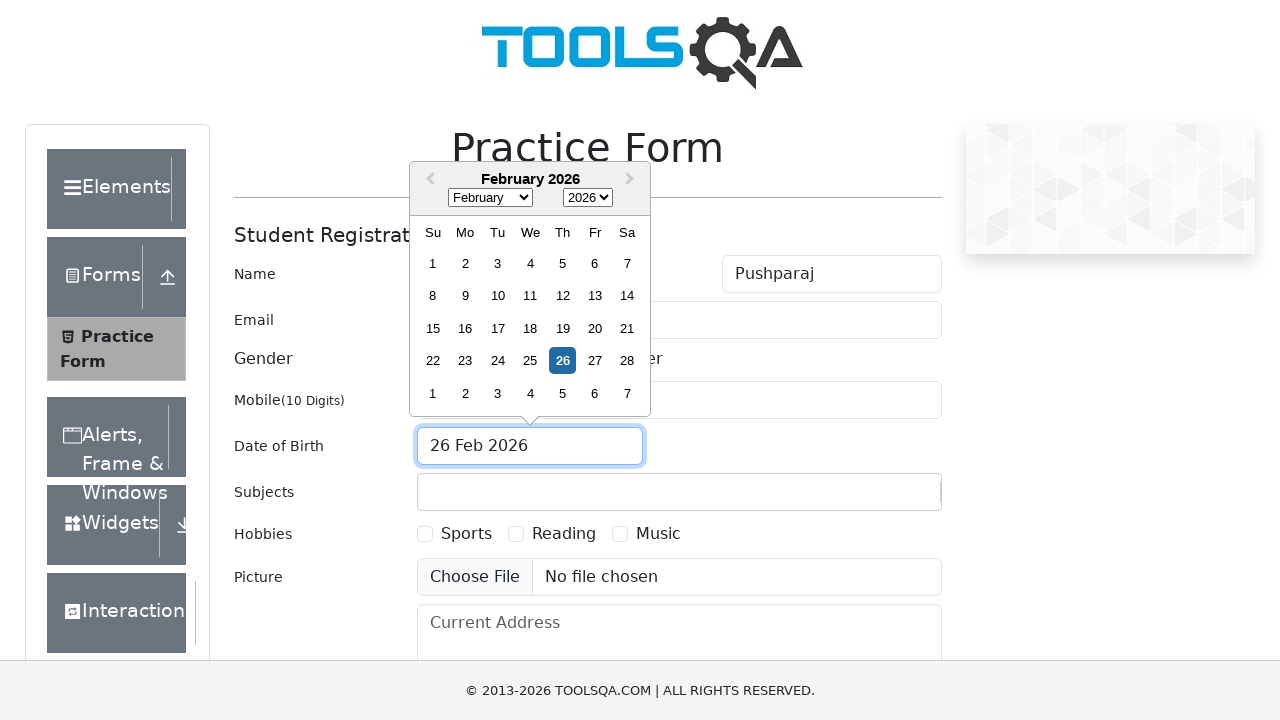

Selected year 1999 from year dropdown on .react-datepicker__year-select
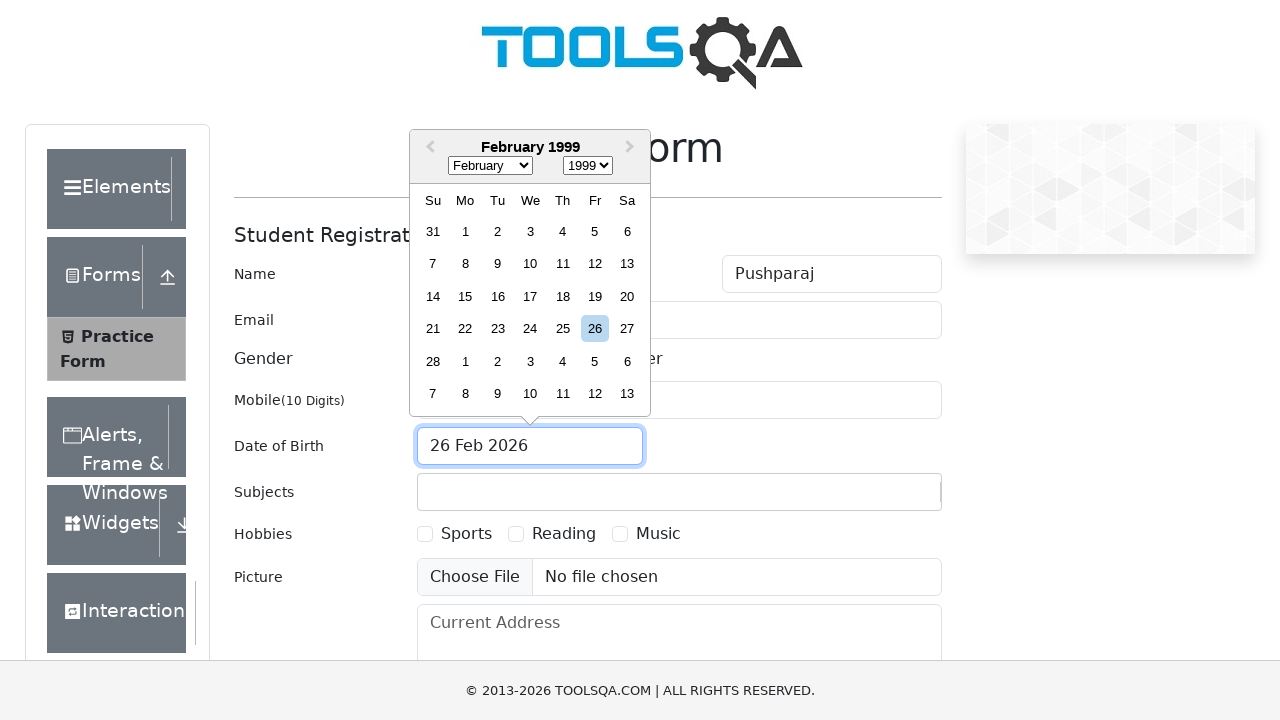

Selected day 4 from date picker at (562, 231) on .react-datepicker__day--004:not(.react-datepicker__day--outside-month)
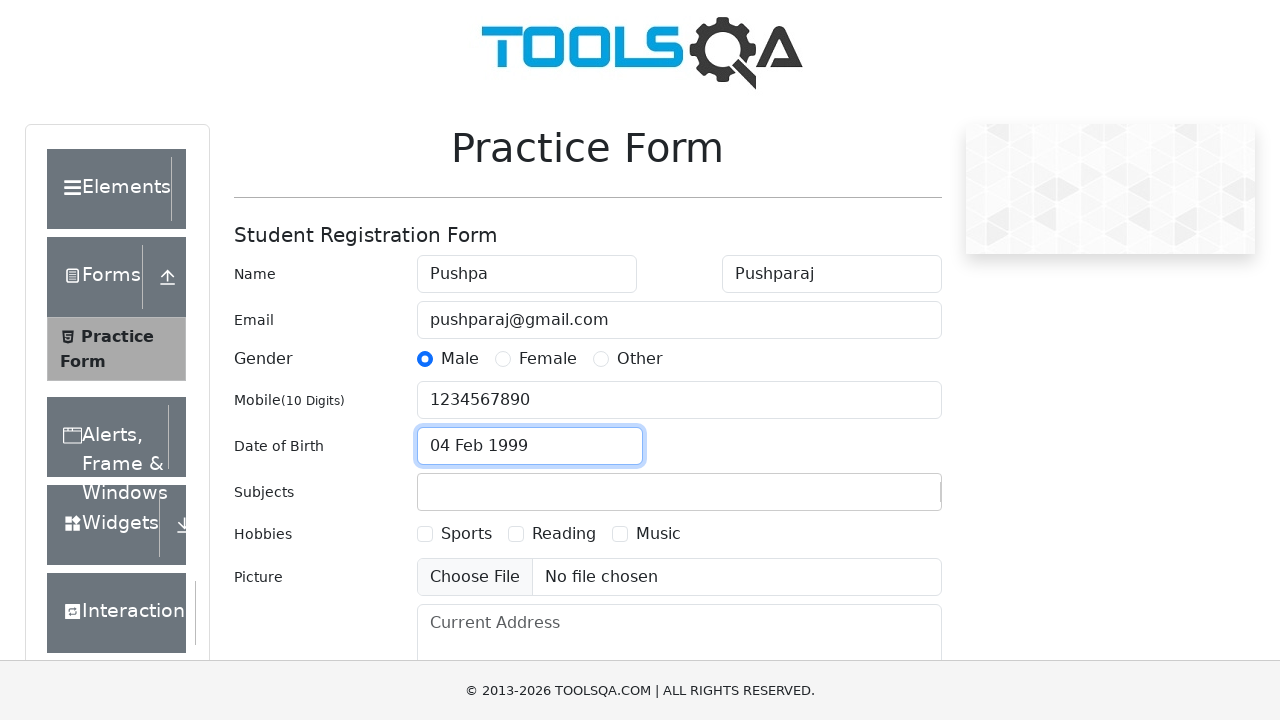

Typed 'Eng' in subjects input field on #subjectsInput
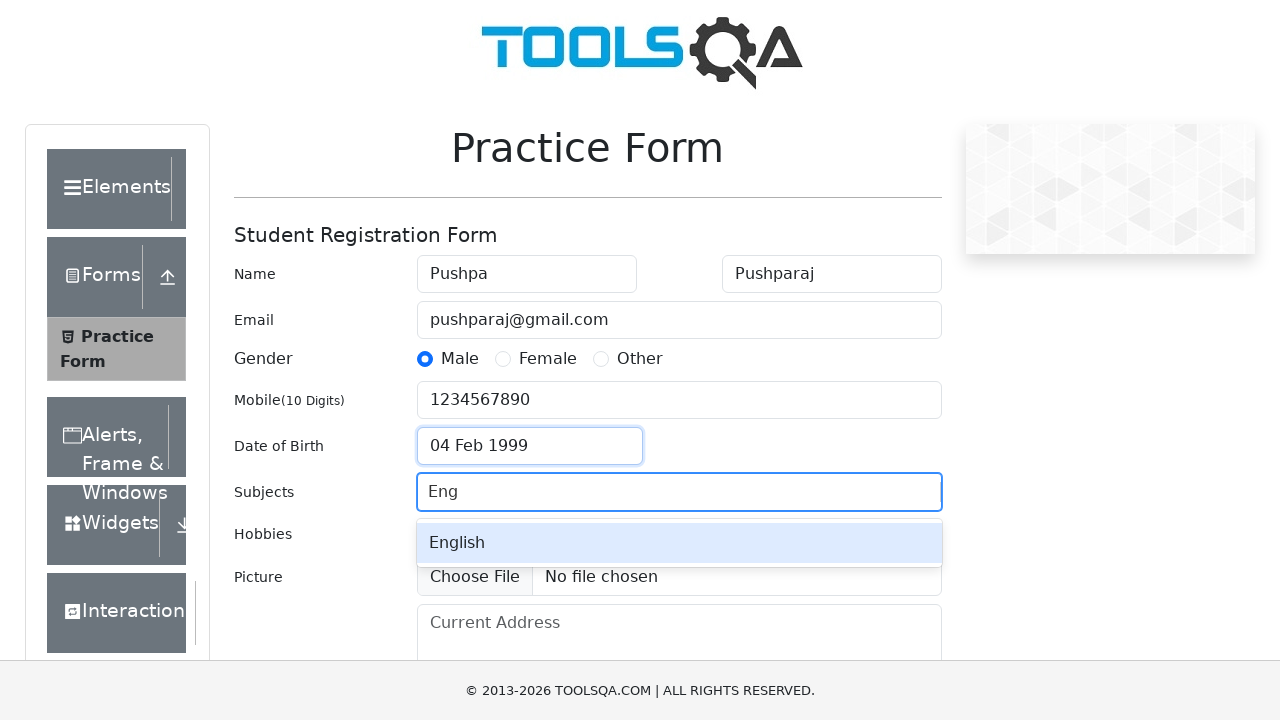

Pressed Enter to select subject from dropdown on #subjectsInput
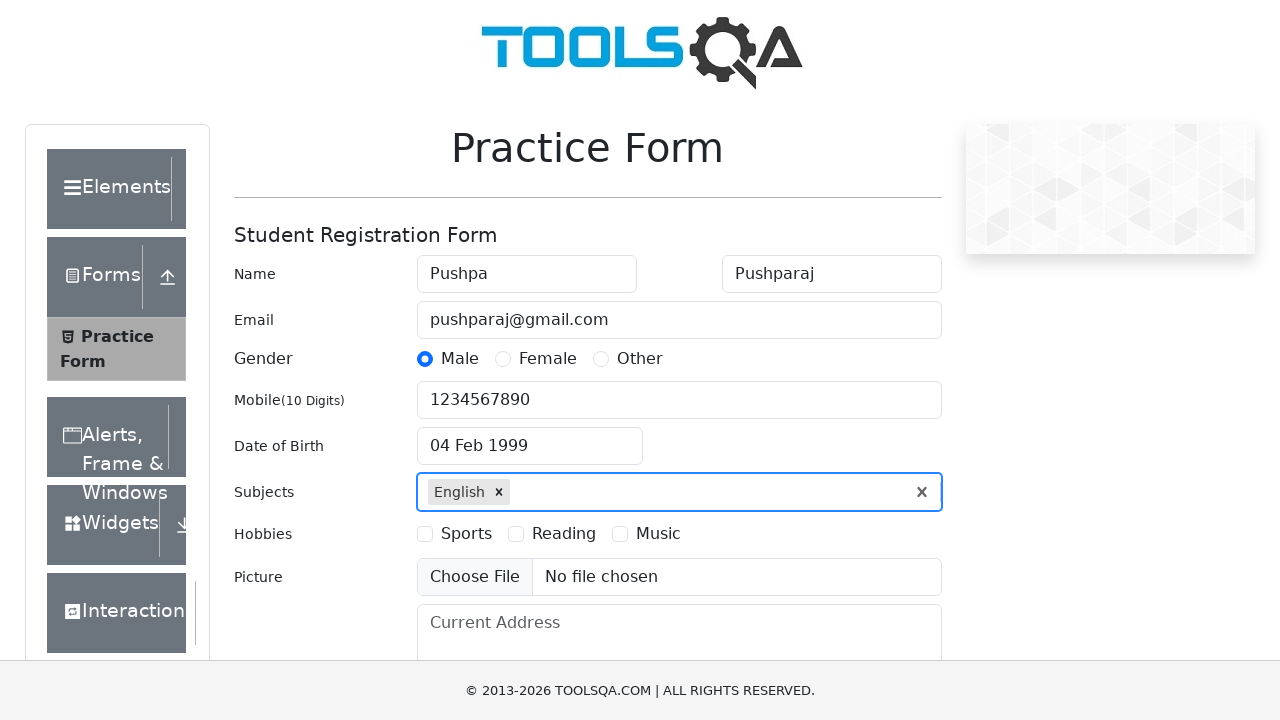

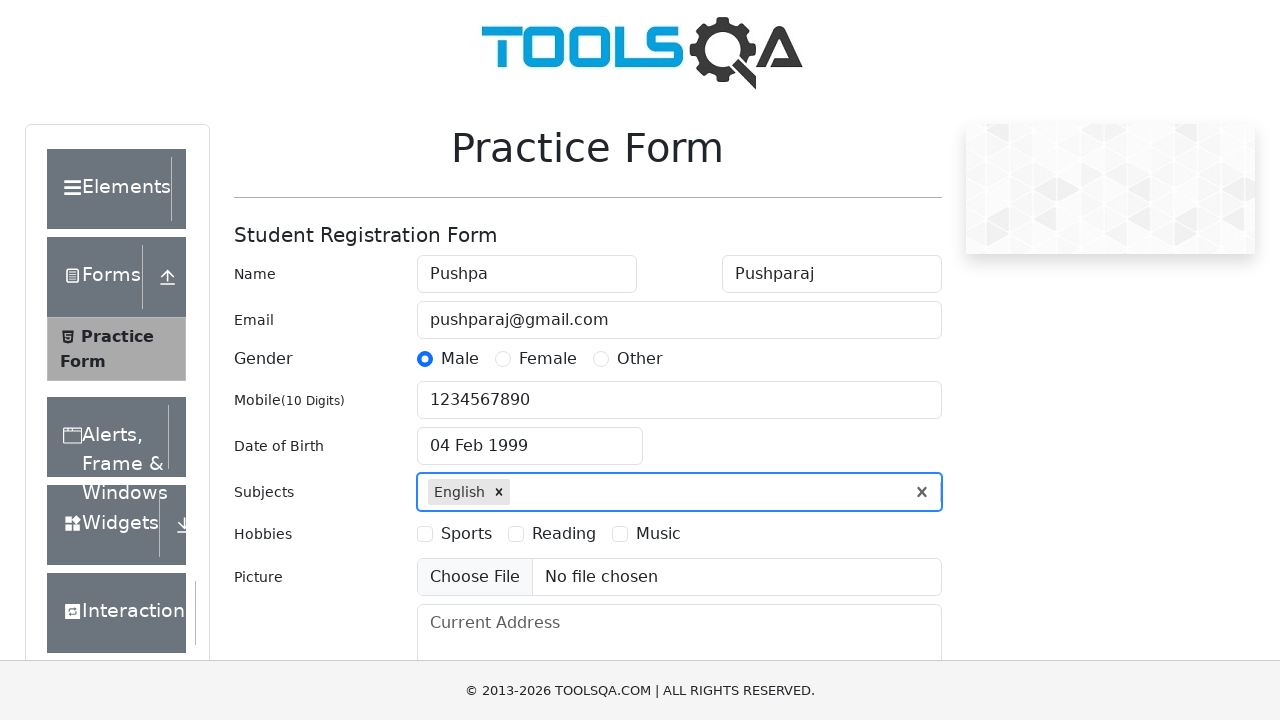